Tests the login page by clicking the login button and verifying that username-related elements are present and have expected properties (text, attributes, CSS values).

Starting URL: https://adactinhotelapp.com/

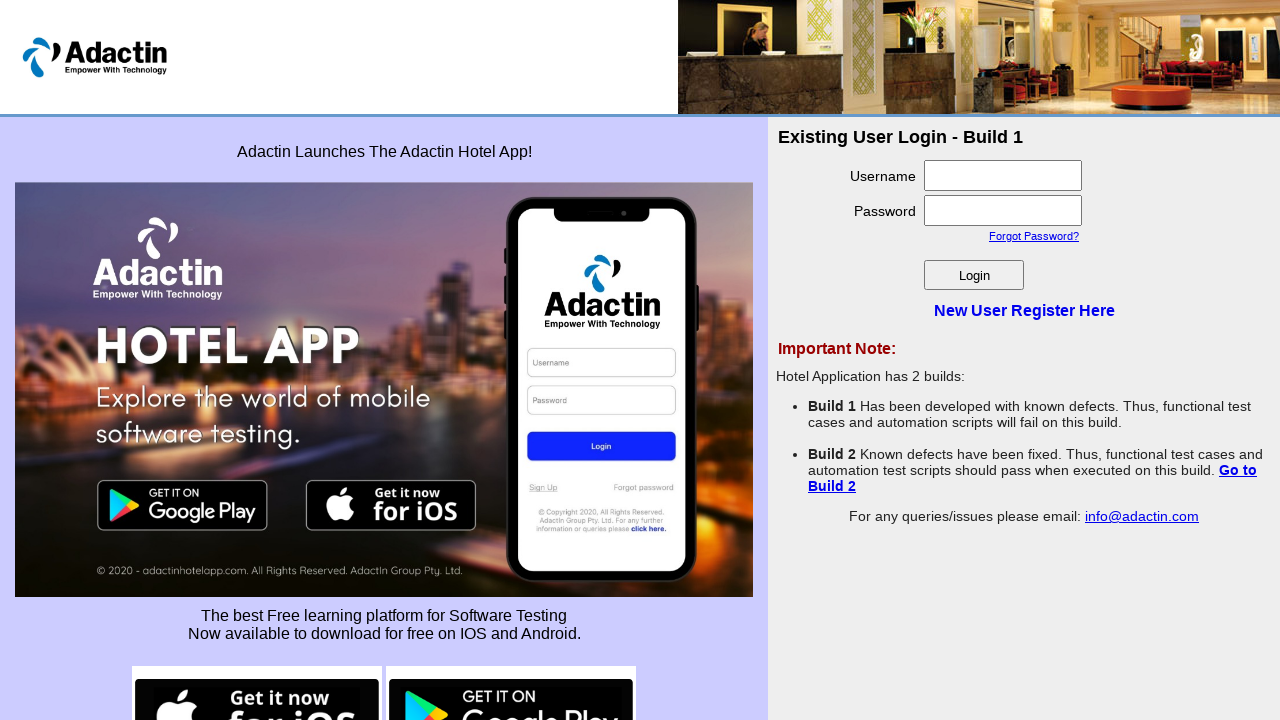

Clicked login button at (974, 275) on #login
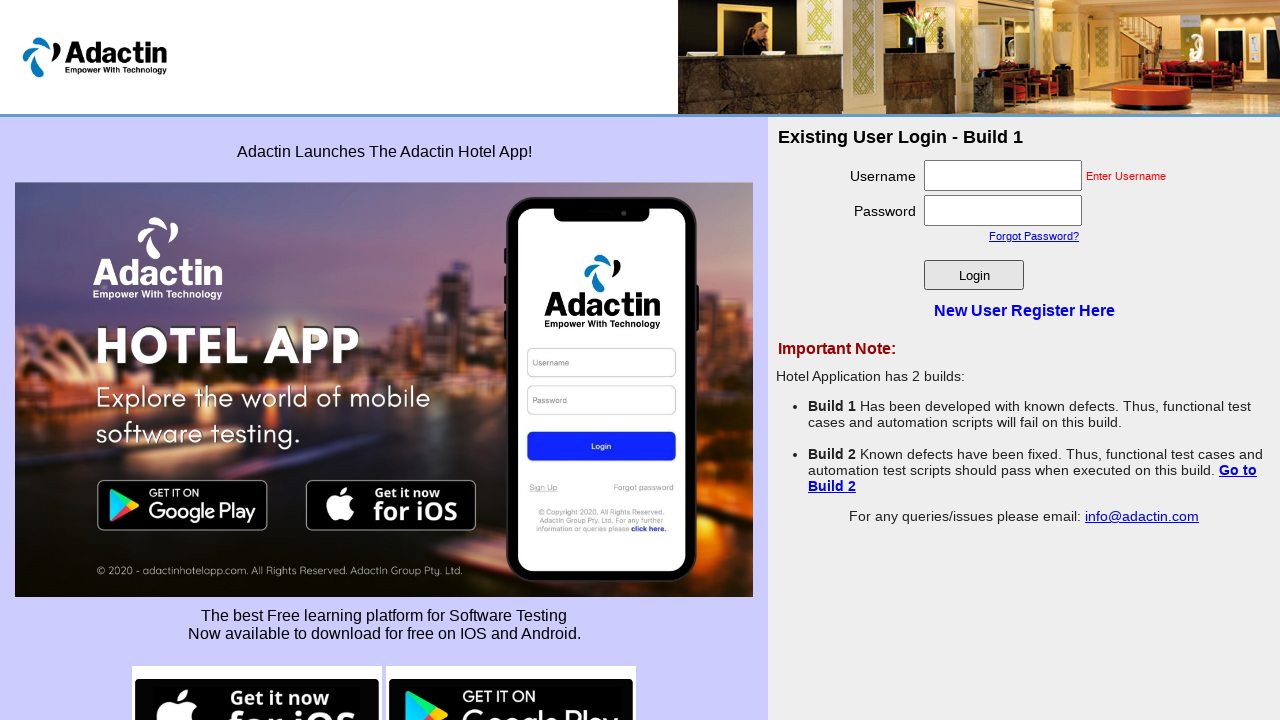

Username span element became visible
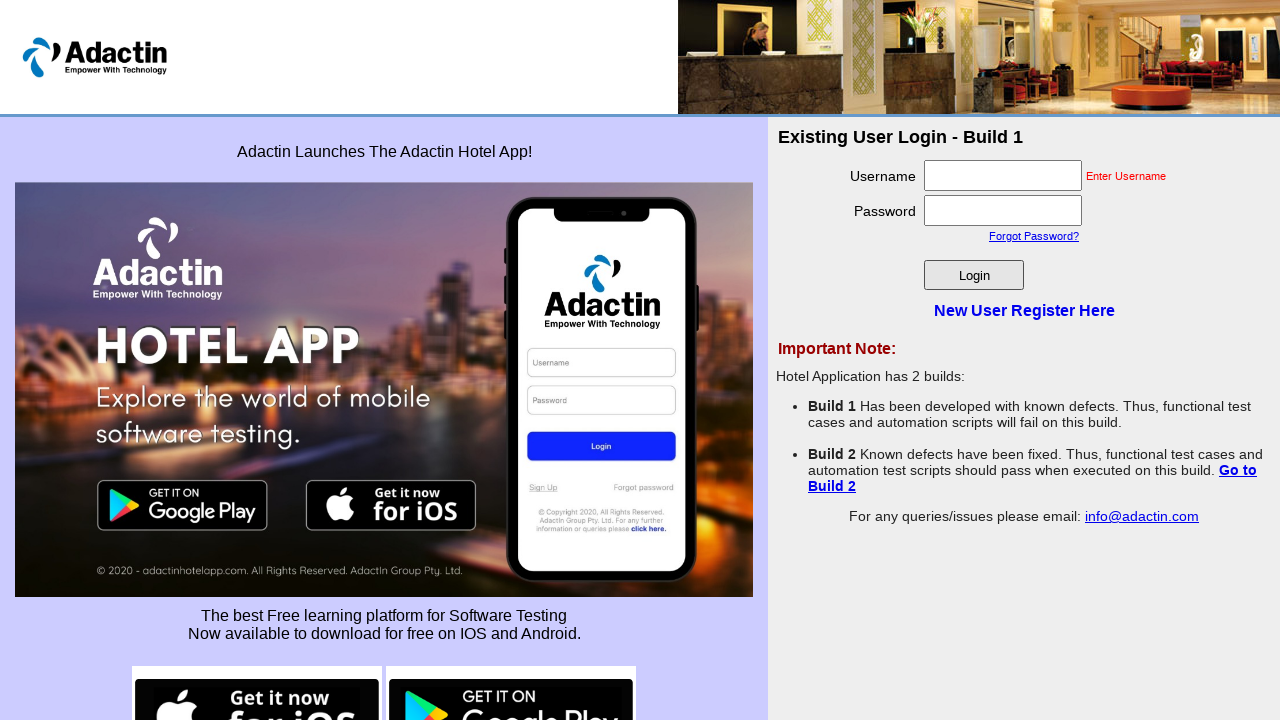

Located username span element
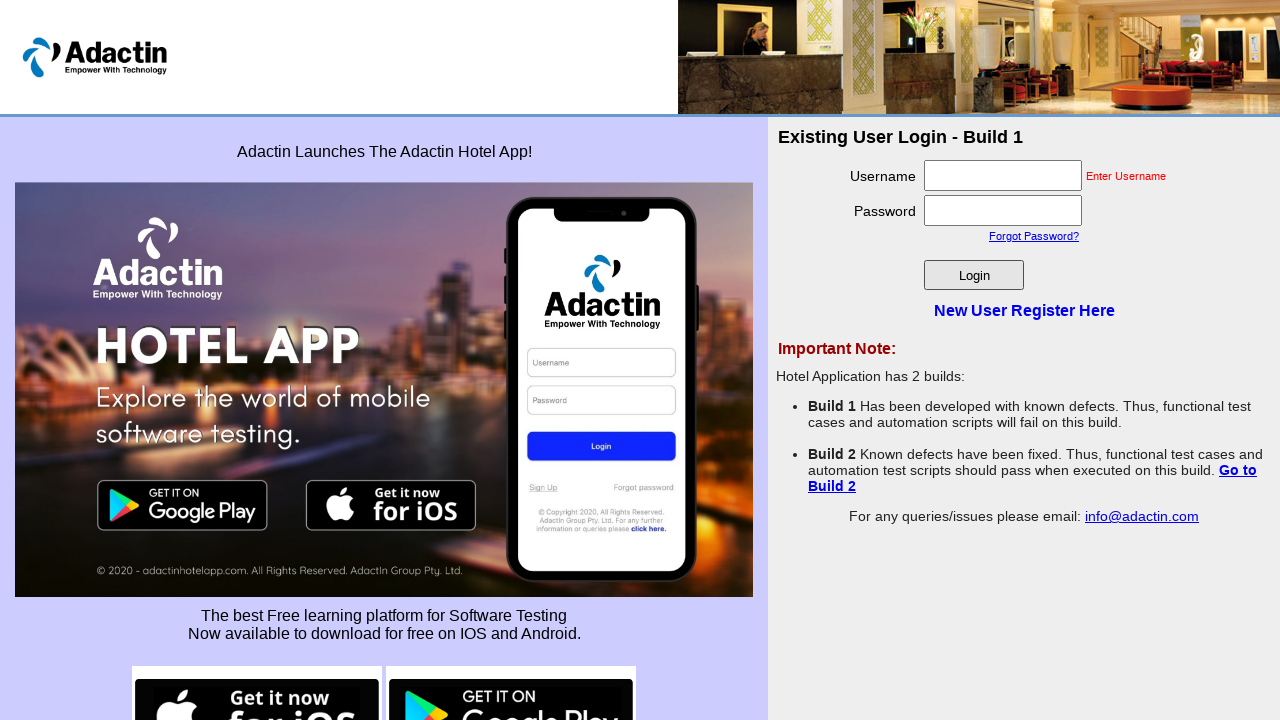

Retrieved text content from username span: 'Enter Username'
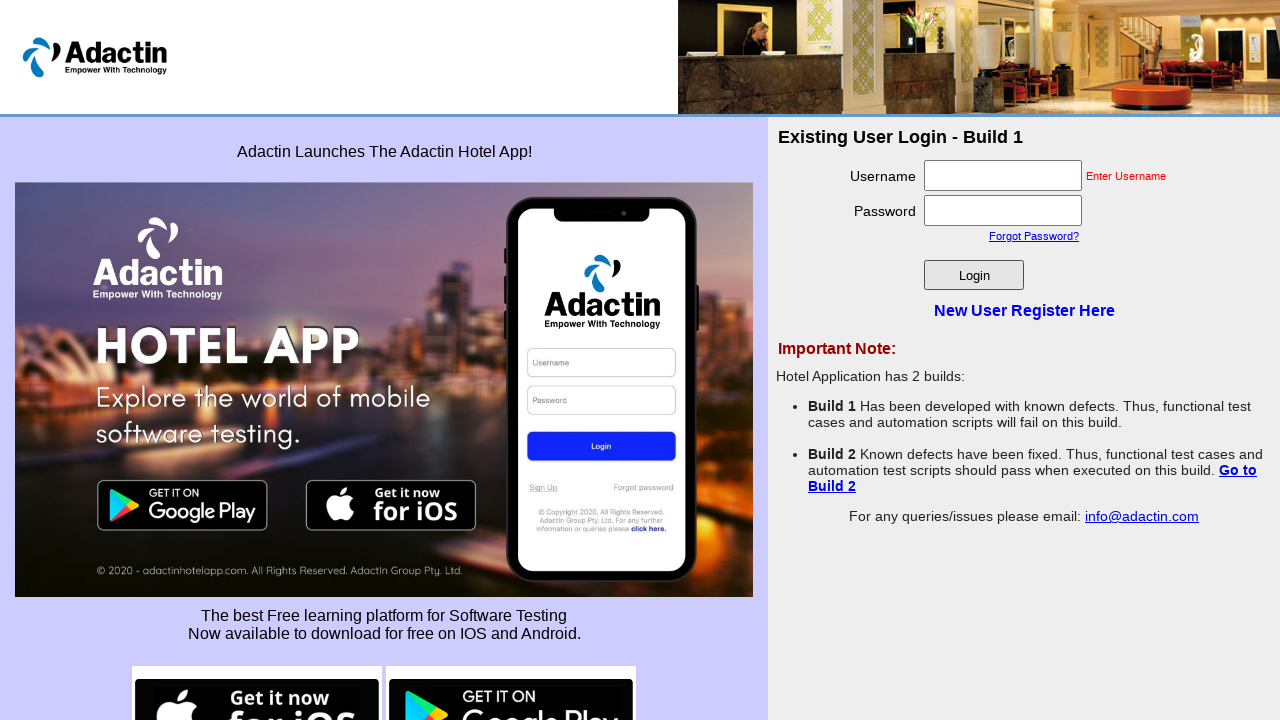

Retrieved class attribute from username span: 'login_error'
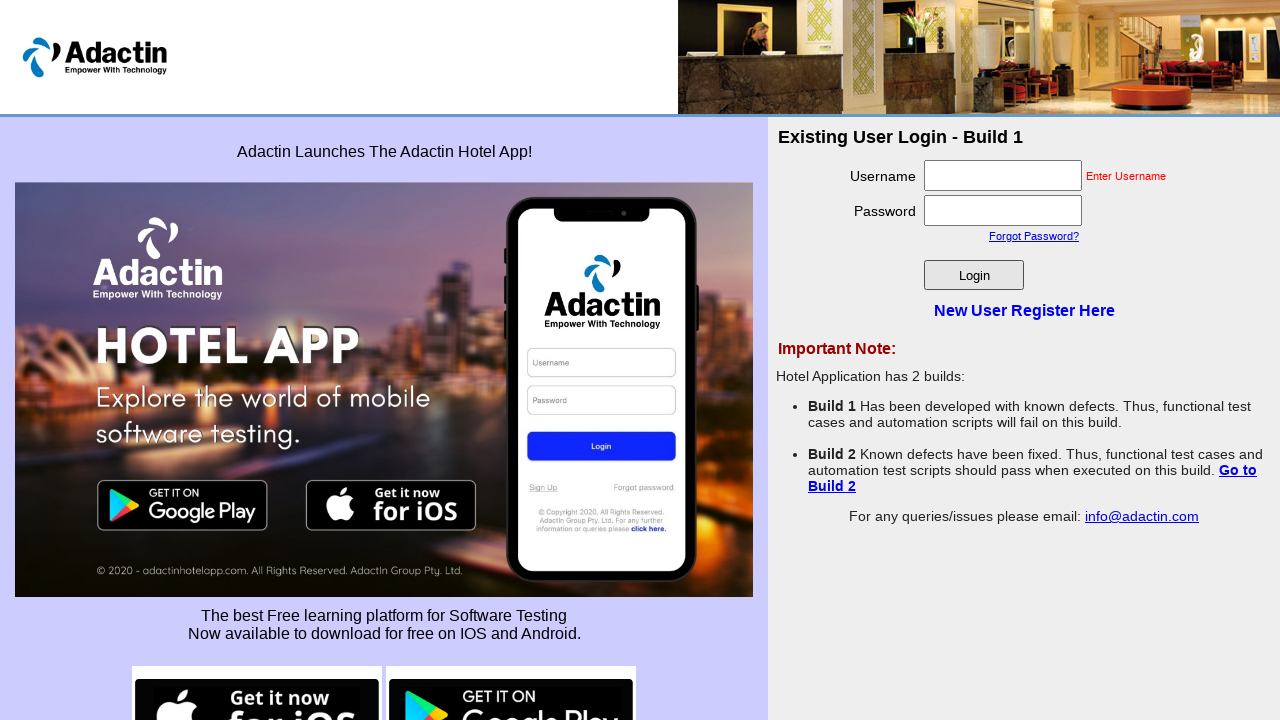

Retrieved name attribute from username span: 'None'
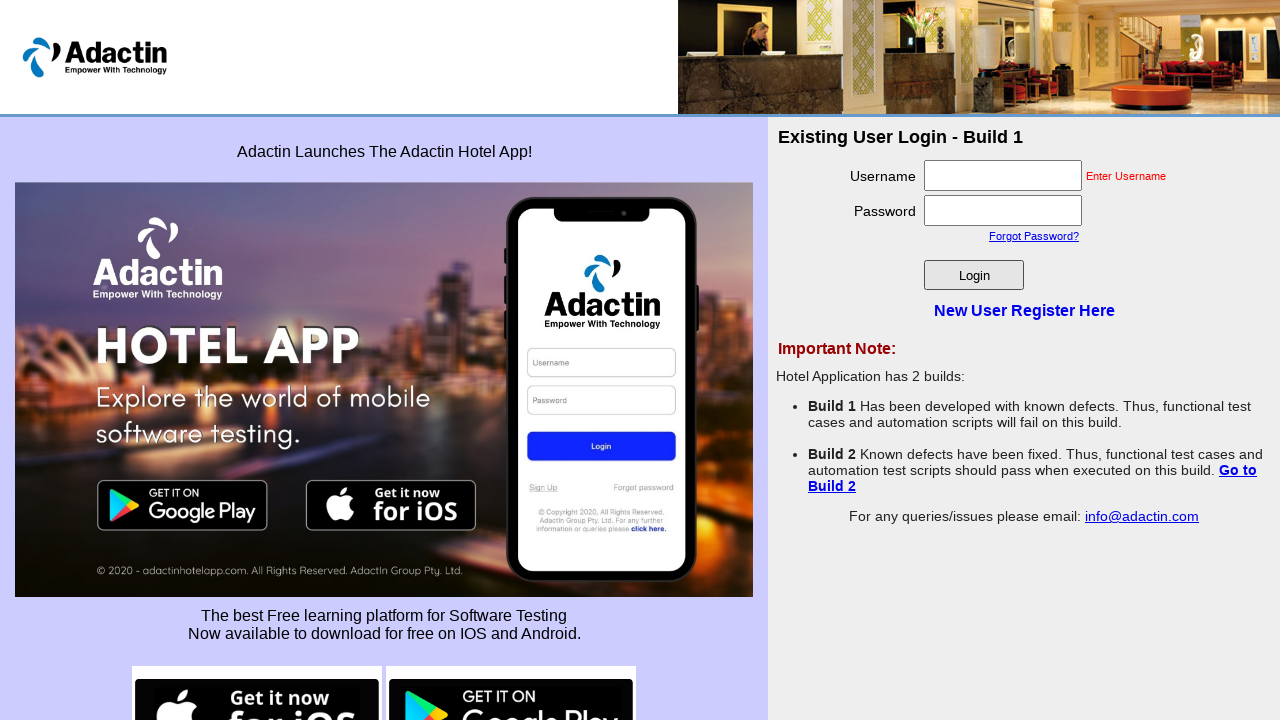

Retrieved font size CSS value: '11px'
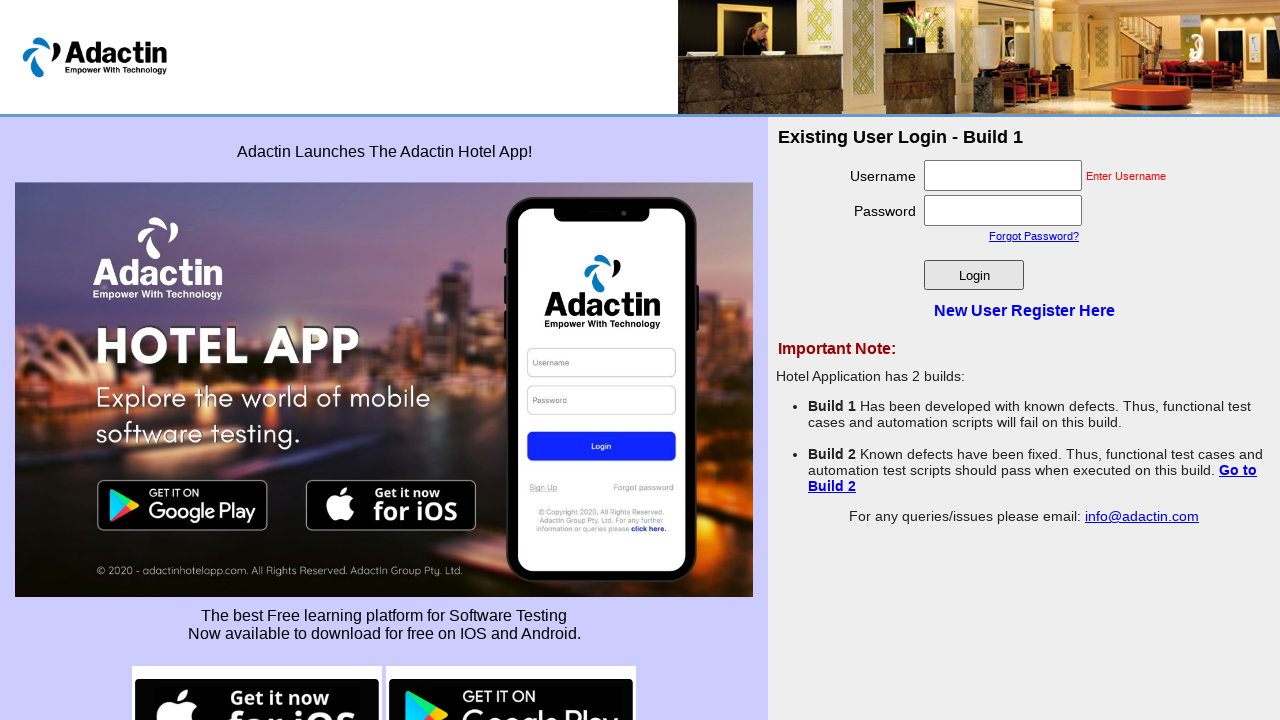

Retrieved color CSS value: 'rgb(255, 0, 0)'
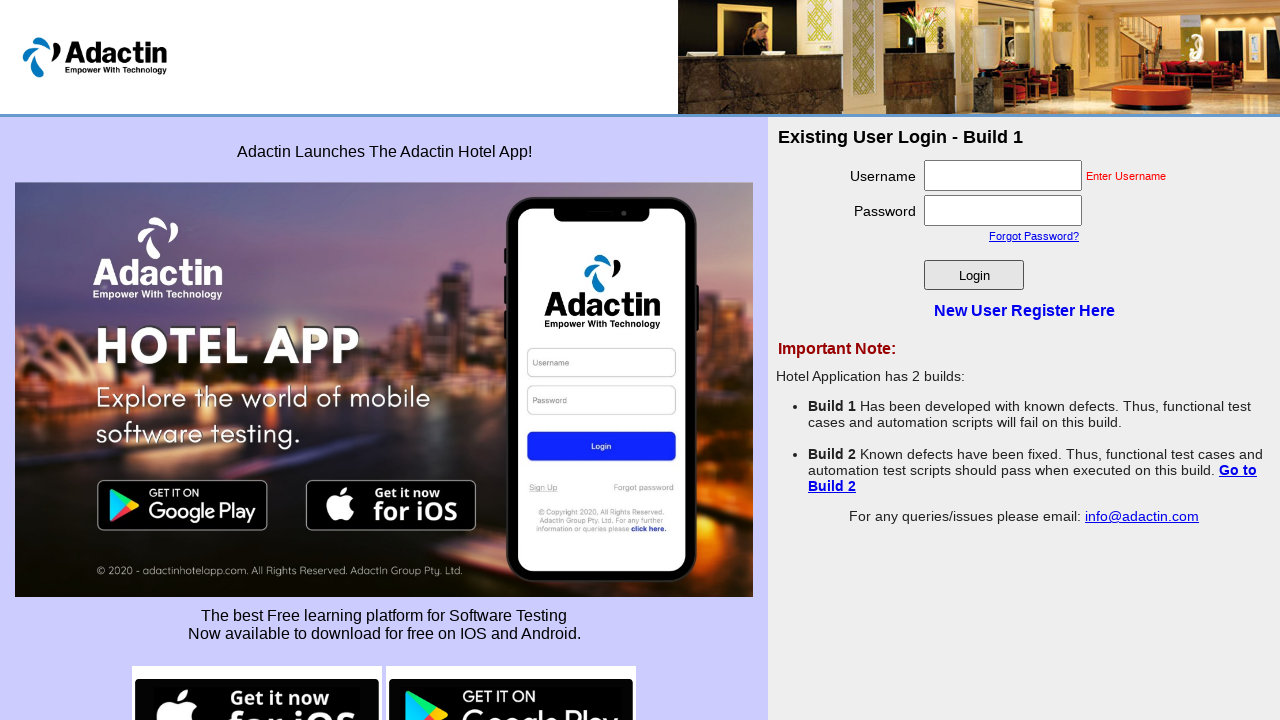

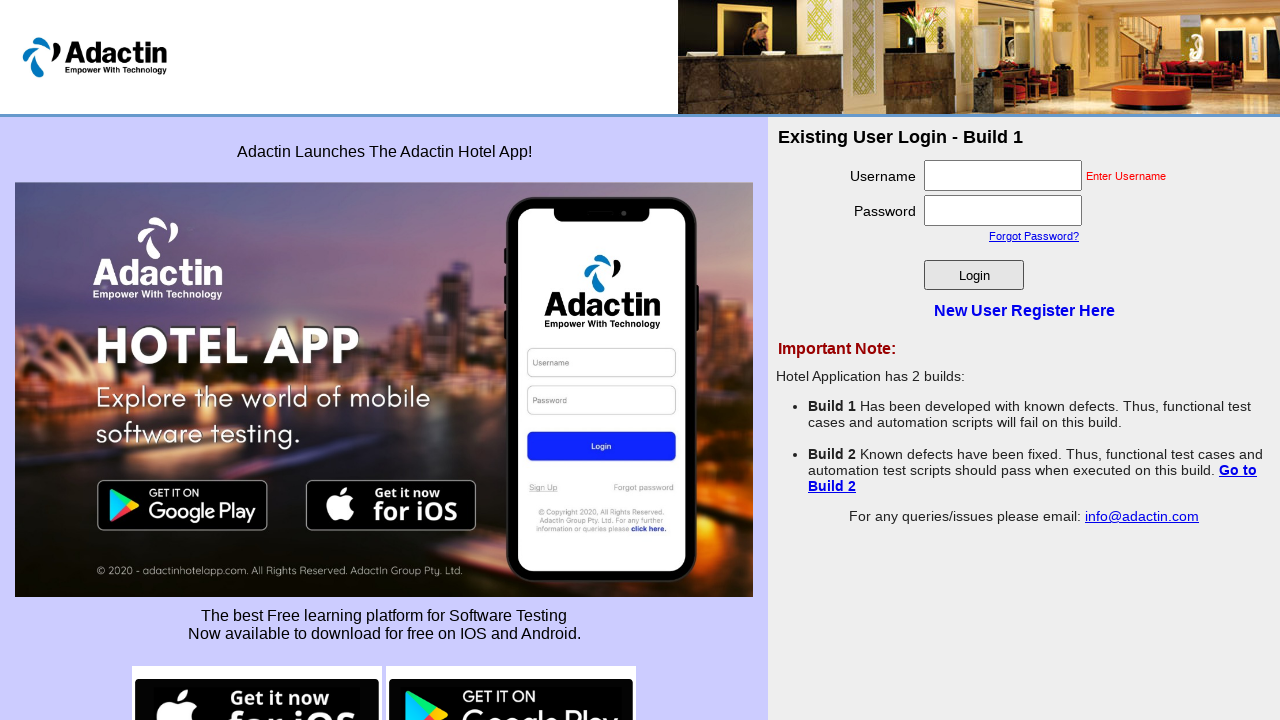